Tests an e-commerce site by searching for products, adding specific items to cart, and proceeding through checkout

Starting URL: https://rahulshettyacademy.com/seleniumPractise/#/

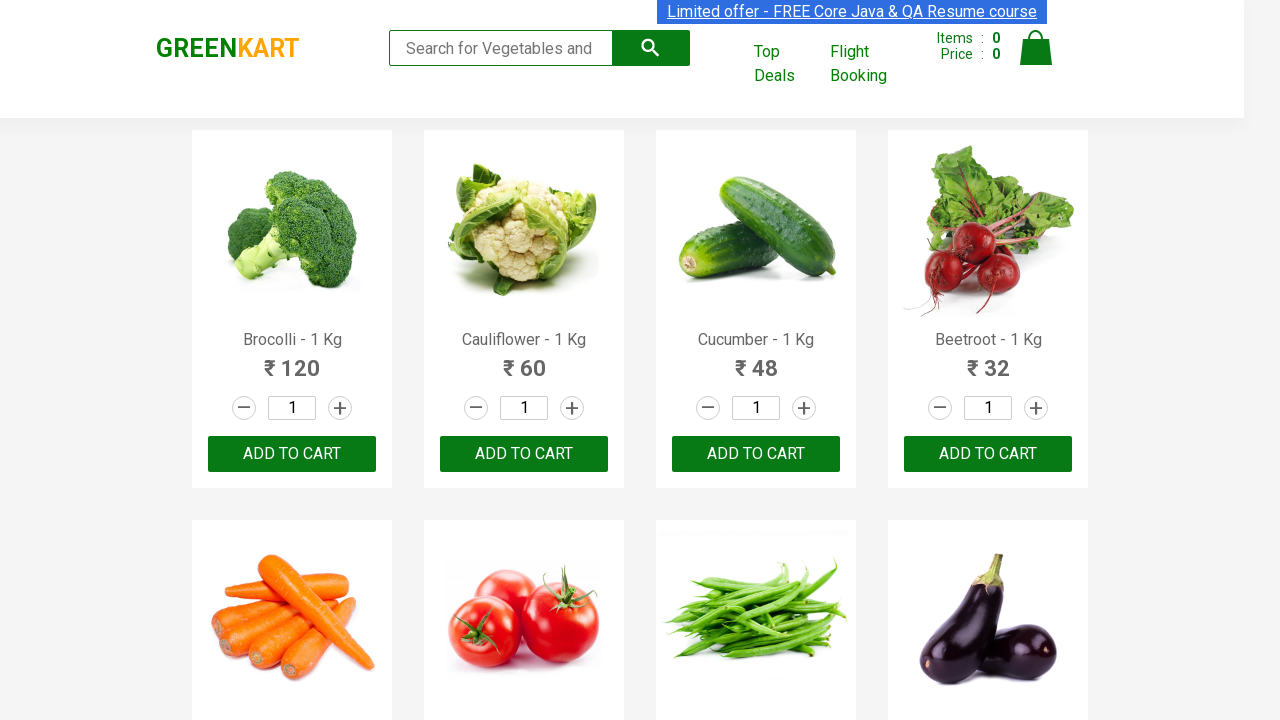

Typed 'b' in search field to filter products on .search-keyword
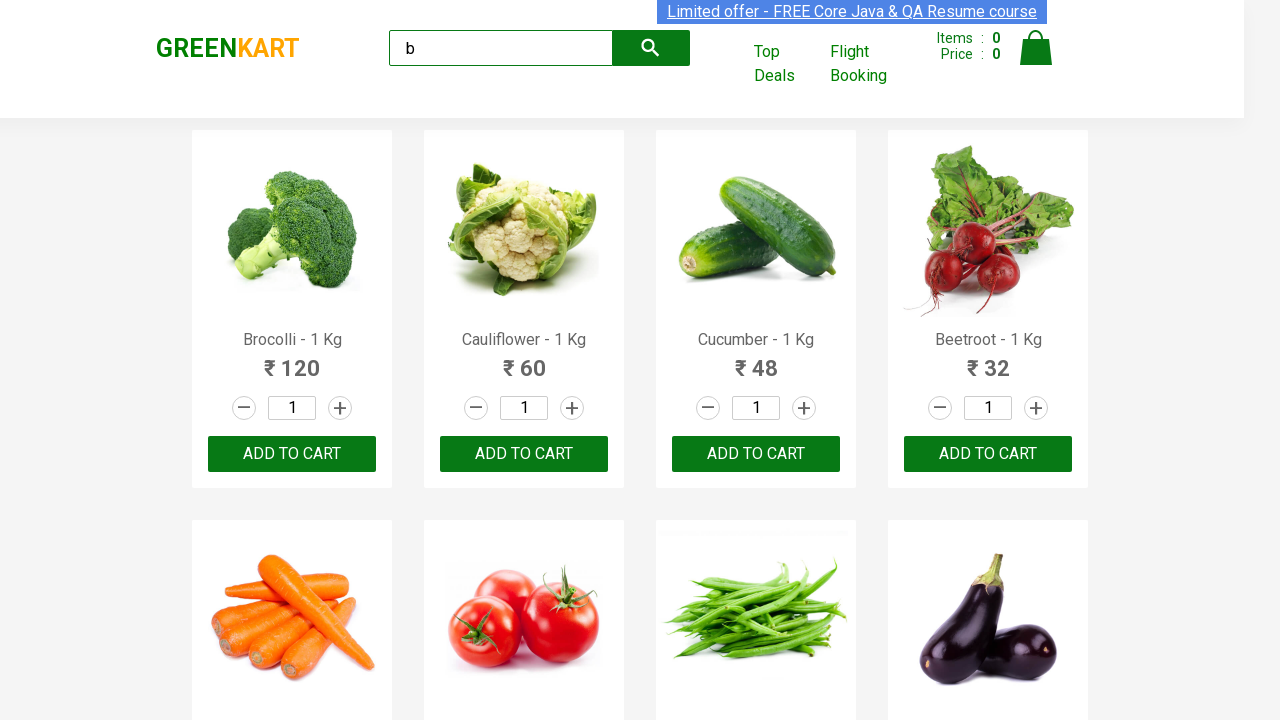

Filtered products loaded and visible
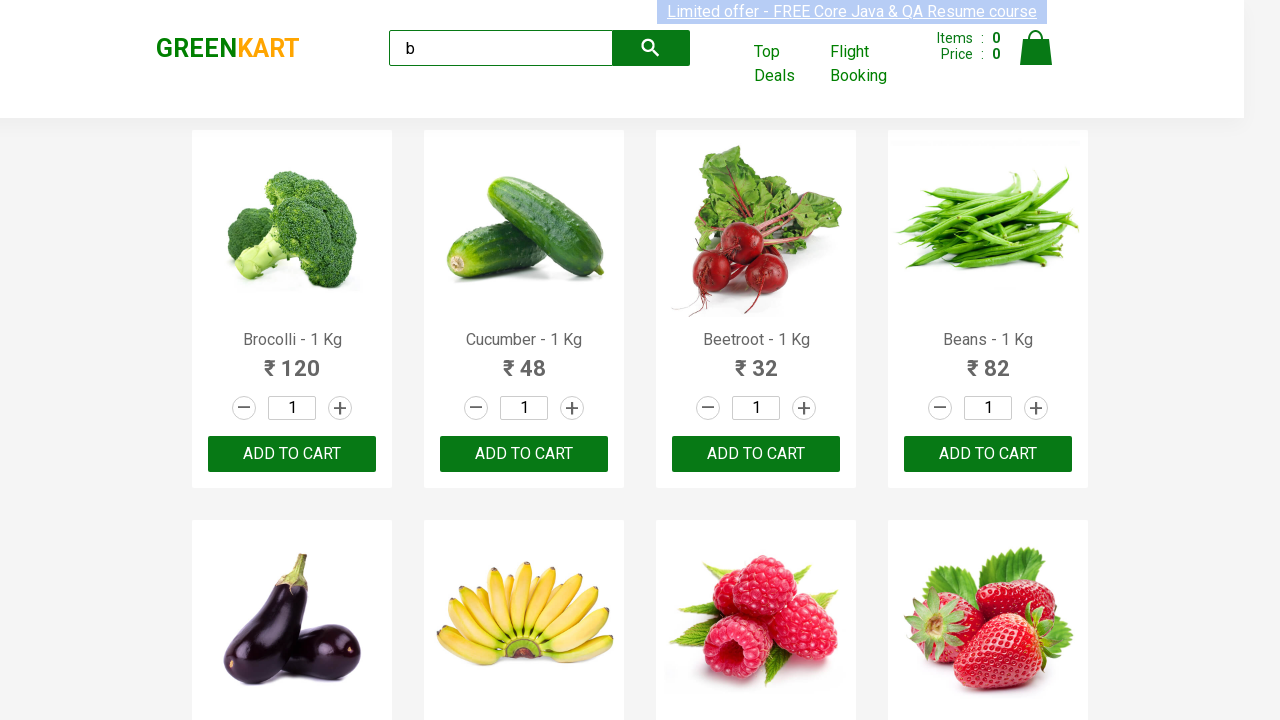

Added 3rd product to cart at (756, 454) on .products .product >> nth=2 >> text=ADD TO CART
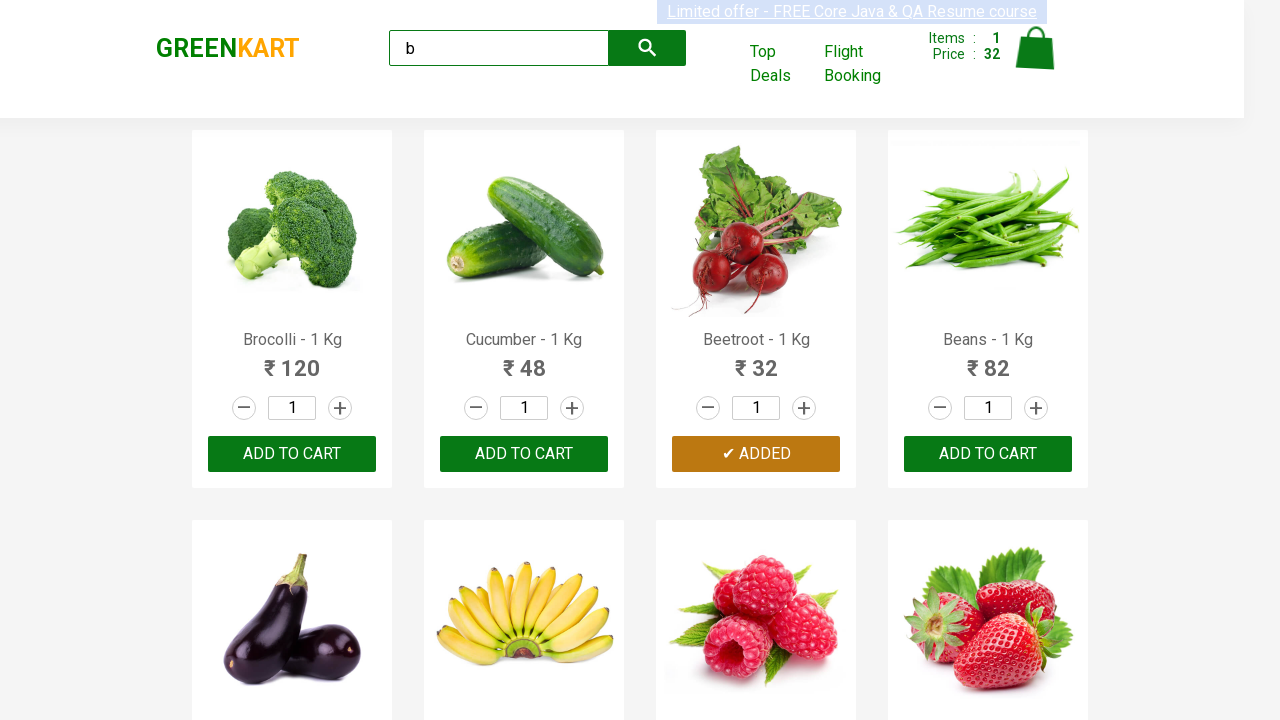

Found and added Raspberry product to cart at (756, 569) on .products .product >> nth=6 >> button
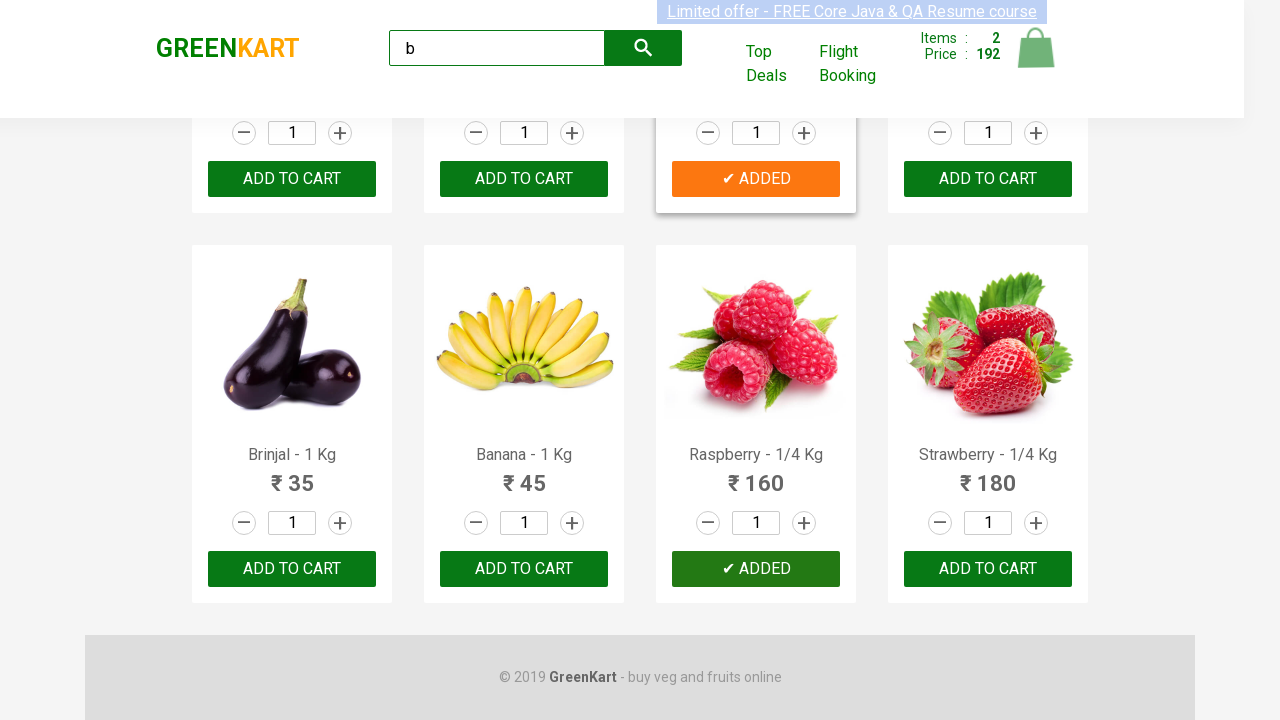

Clicked cart icon to view shopping cart at (1036, 48) on .cart-icon > img
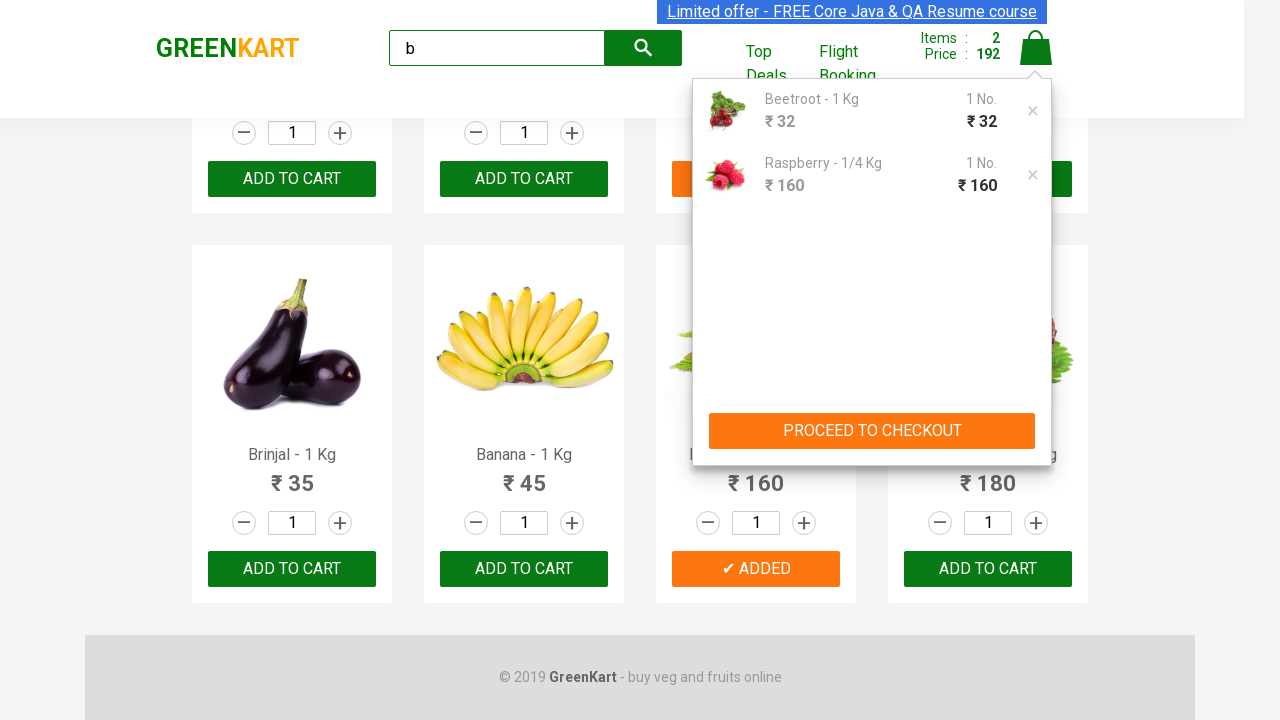

Clicked PROCEED TO CHECKOUT button at (872, 431) on text=PROCEED TO CHECKOUT
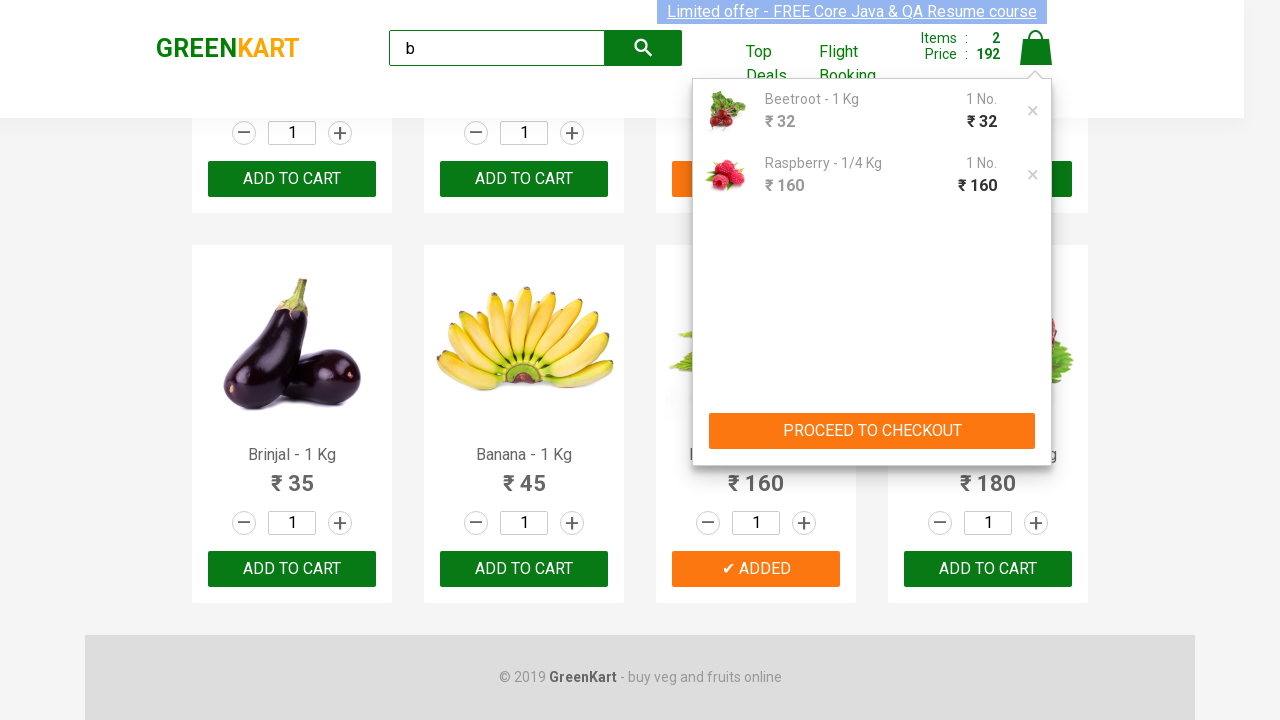

Clicked Place Order button at (1036, 491) on text=Place Order
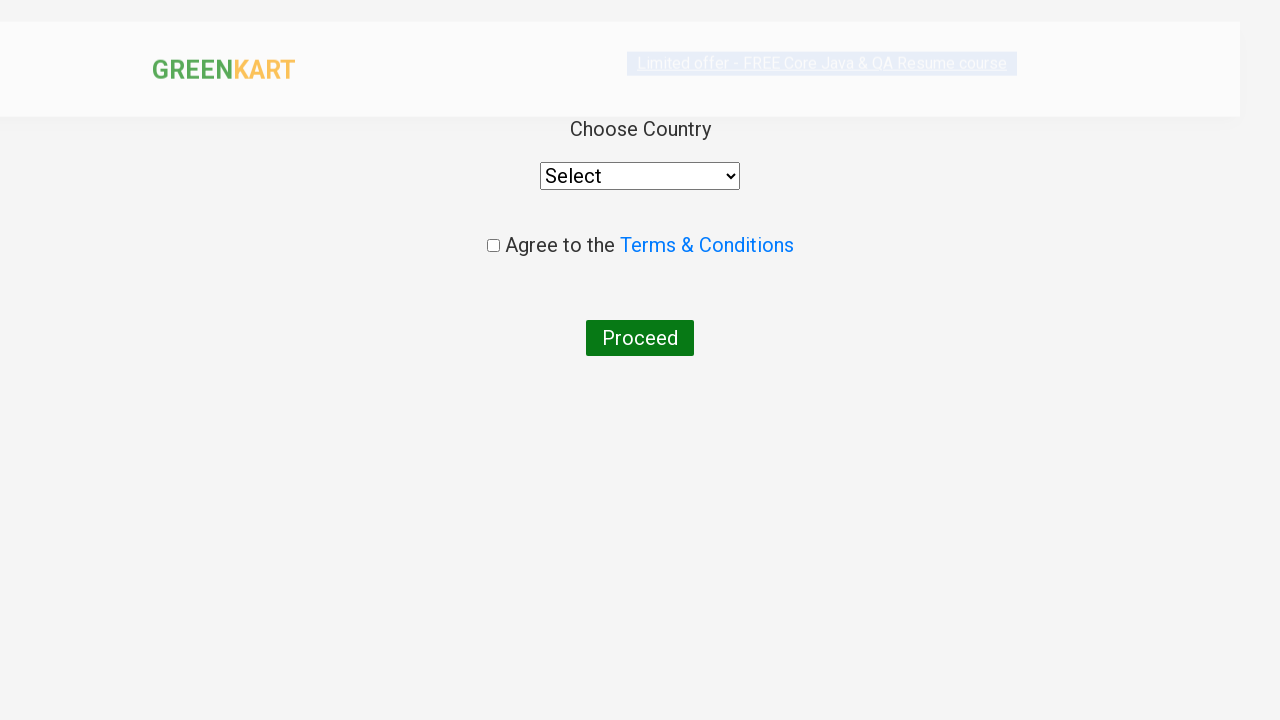

Brand logo element loaded
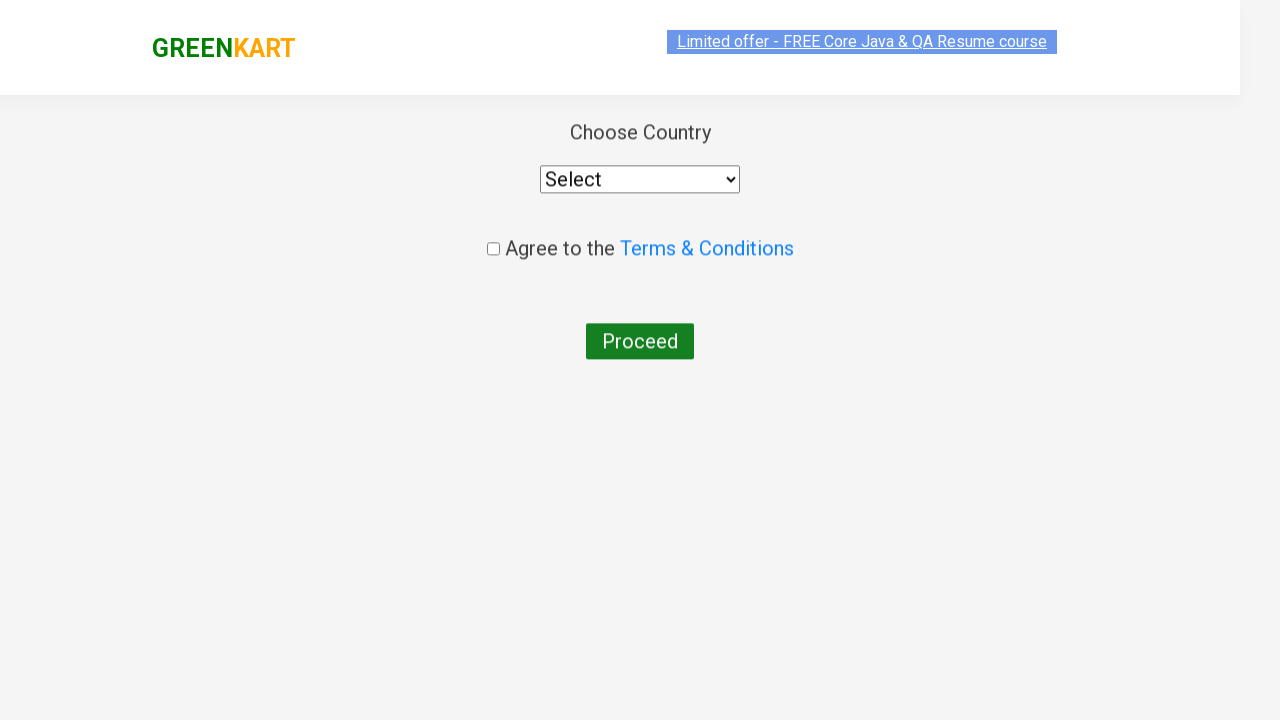

Verified brand logo displays 'GREENKART'
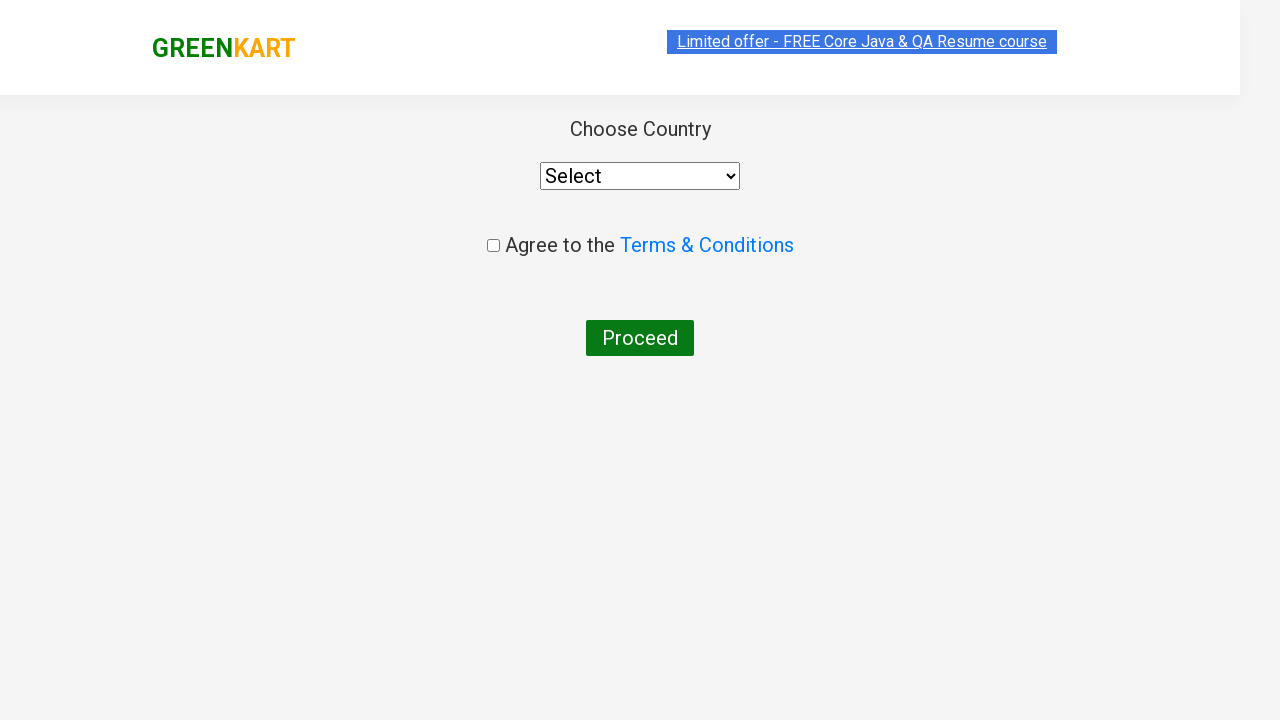

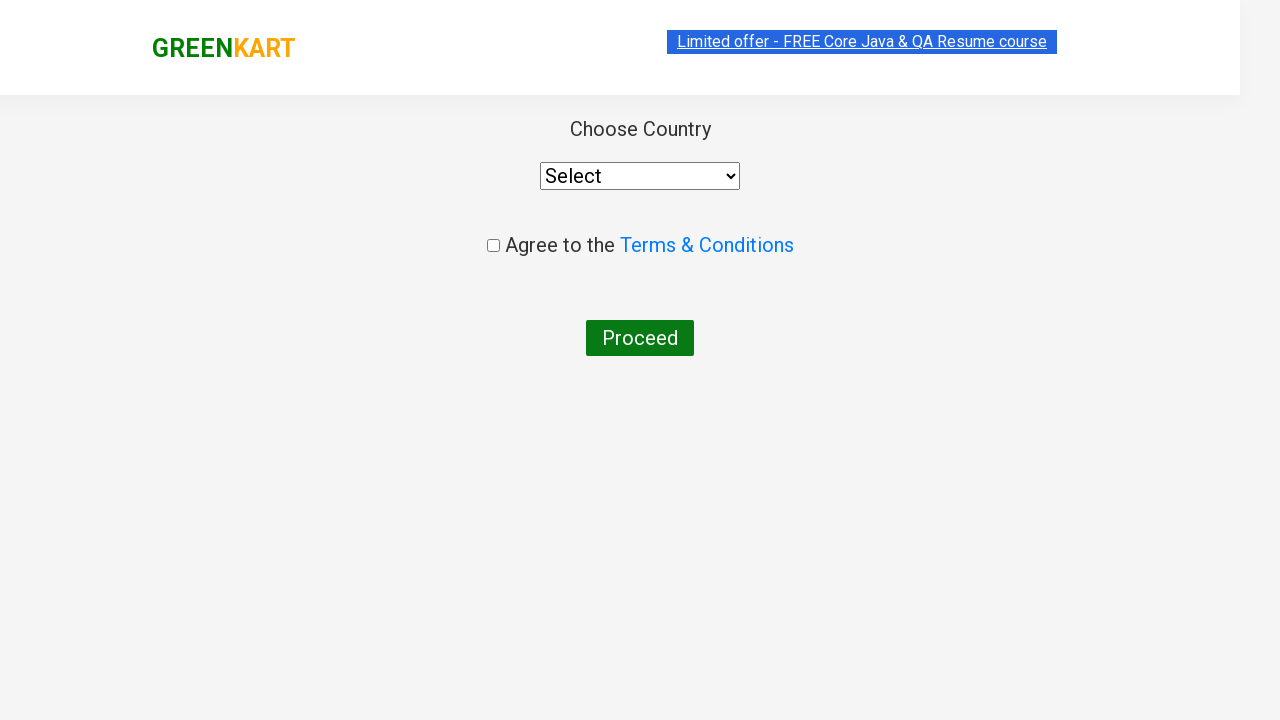